Navigates to Selenium website, verifies the page title, clicks on Downloads link, and verifies the Downloads page title

Starting URL: https://www.selenium.dev

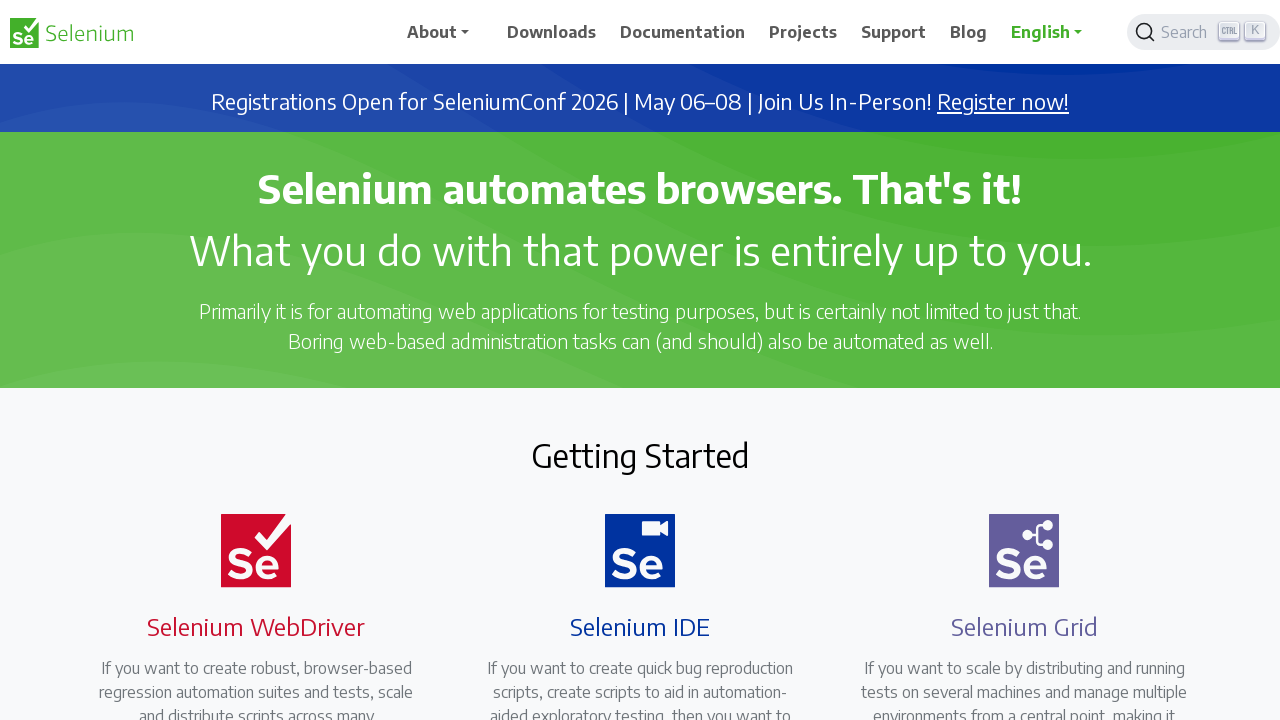

Waited for page title to be 'Selenium'
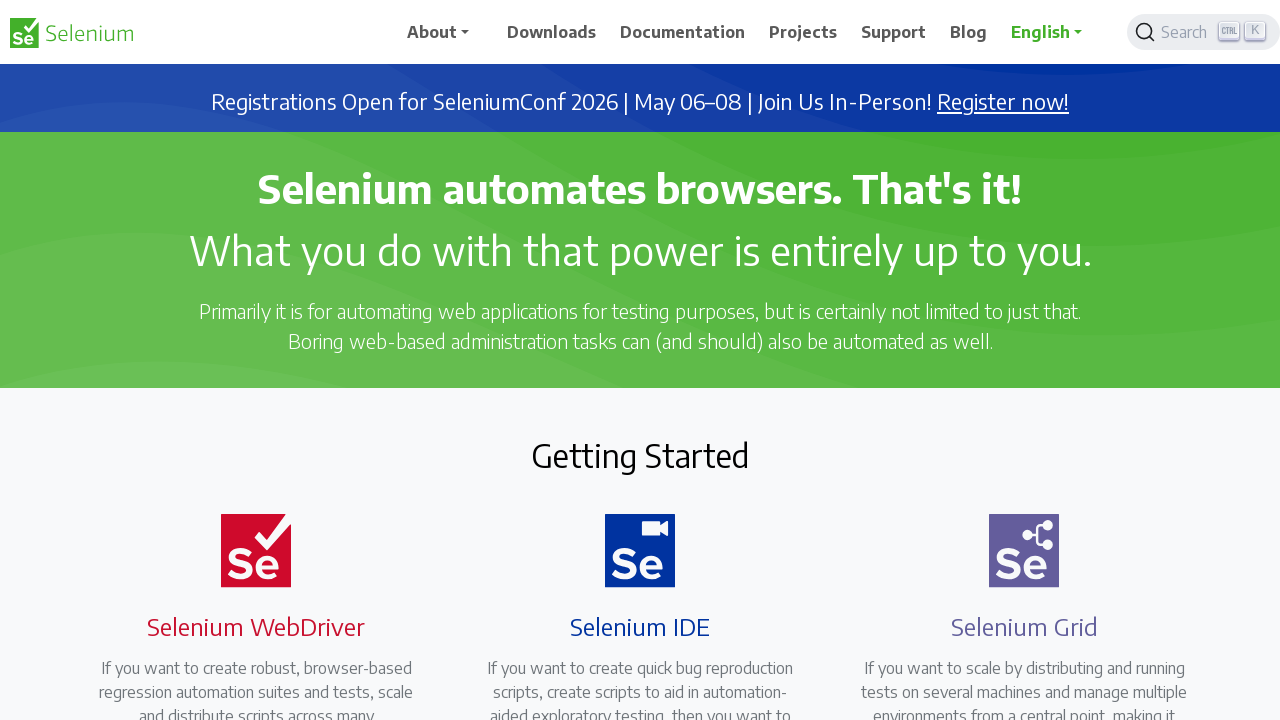

Clicked on Downloads link at (552, 32) on xpath=//span[contains(.,'Downloads')]
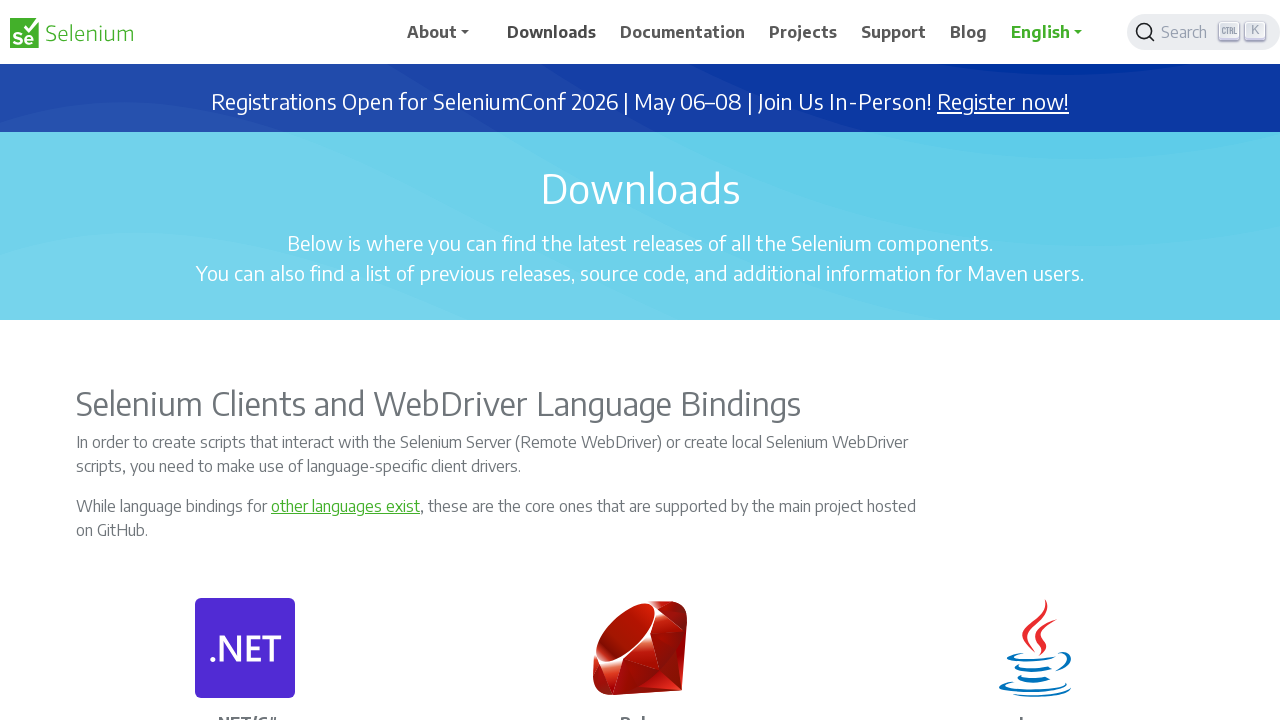

Waited for Downloads page title to load
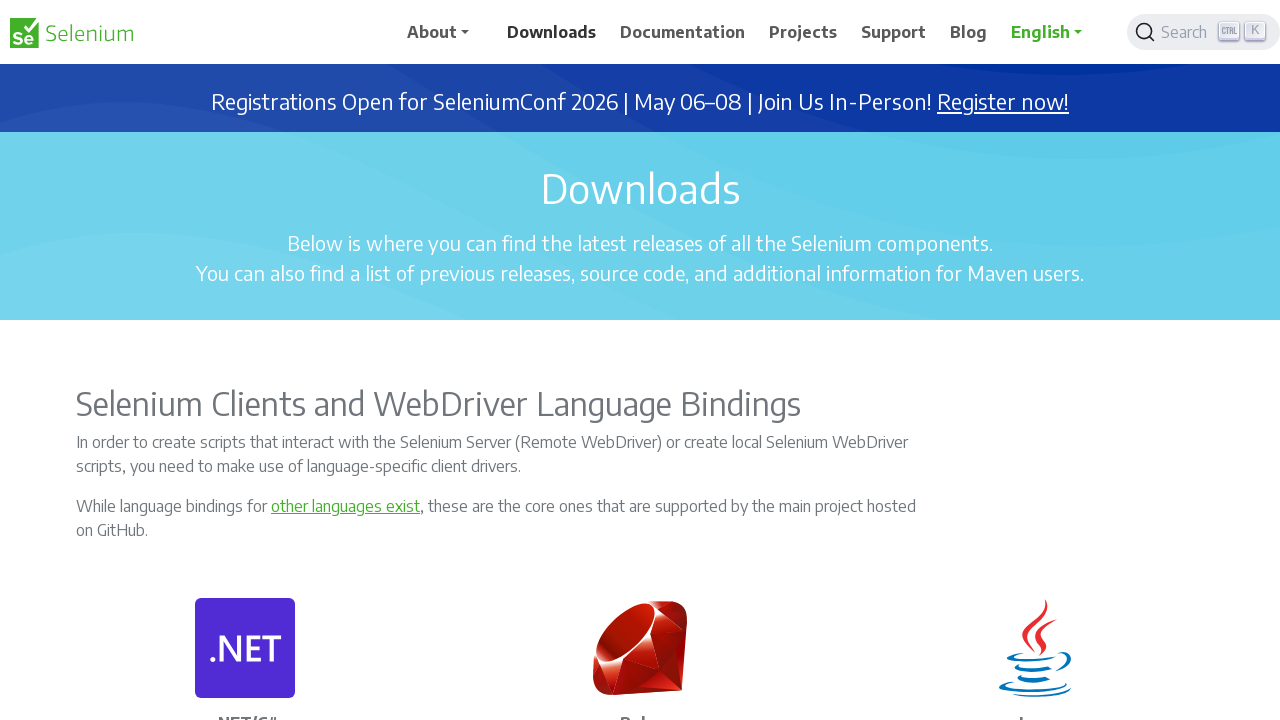

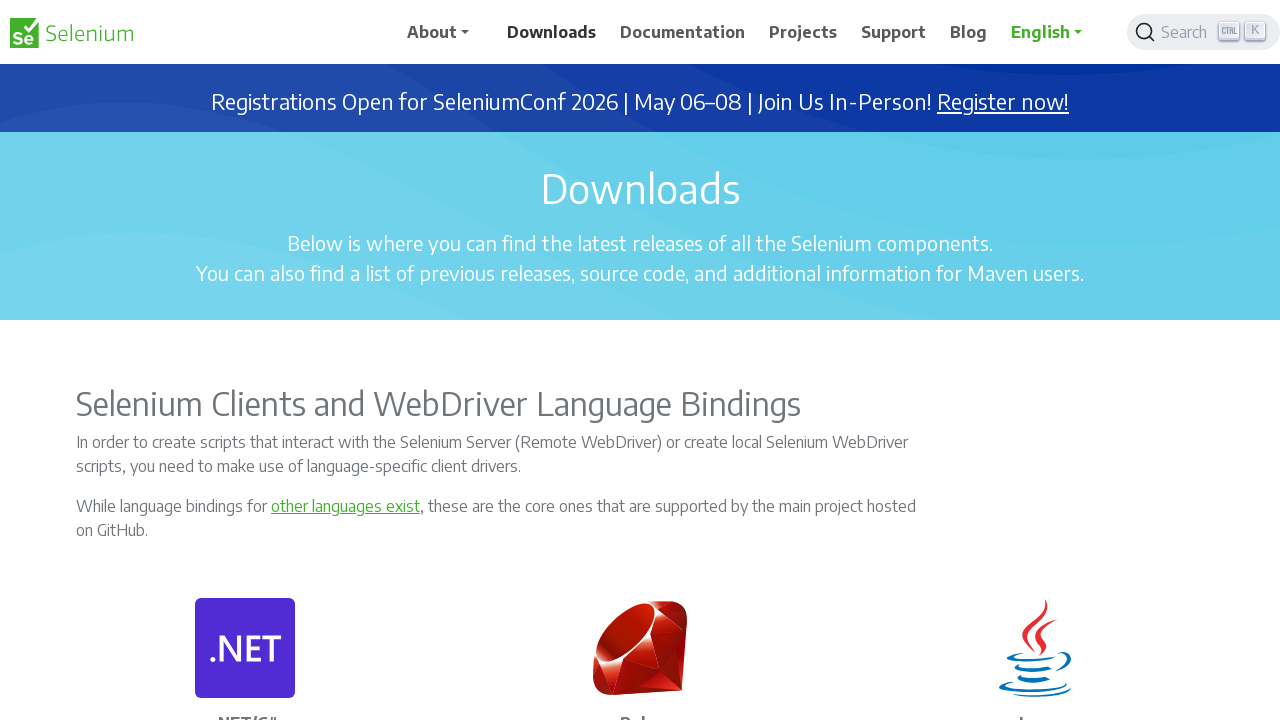